Tests checkbox functionality by verifying initial state, clicking to select, and verifying selection state

Starting URL: https://rahulshettyacademy.com/AutomationPractice/

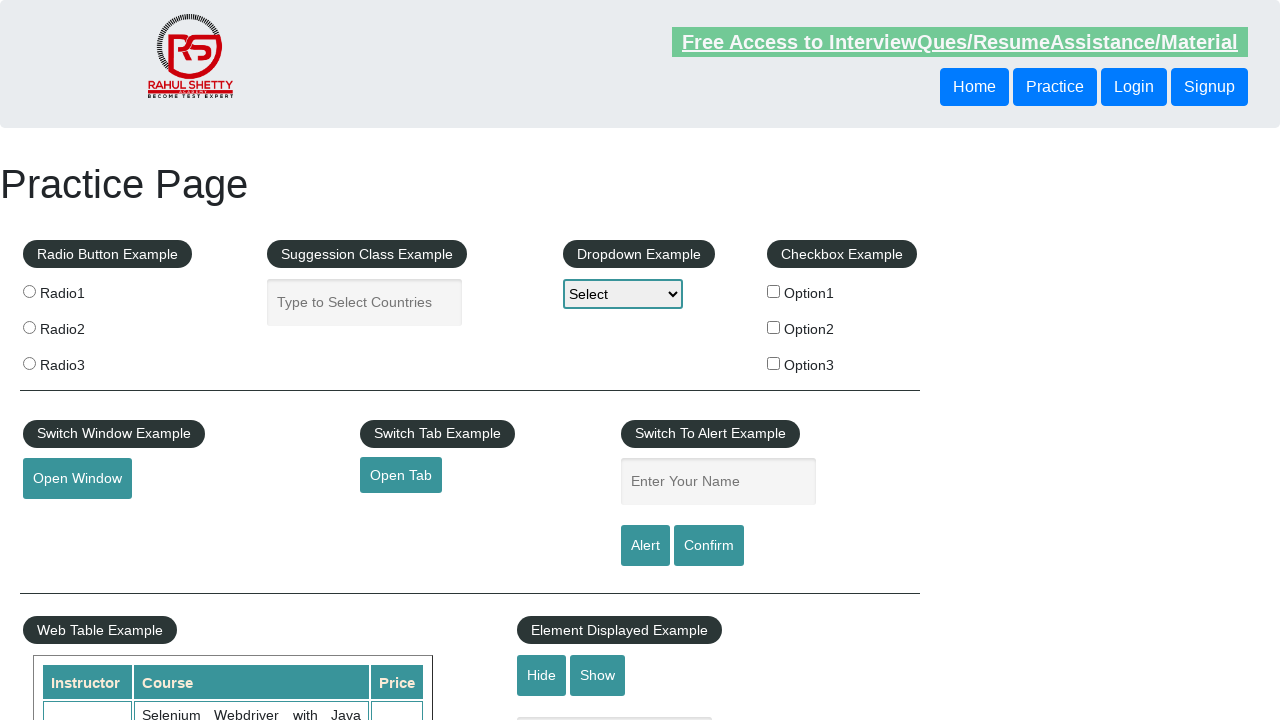

Navigated to AutomationPractice page
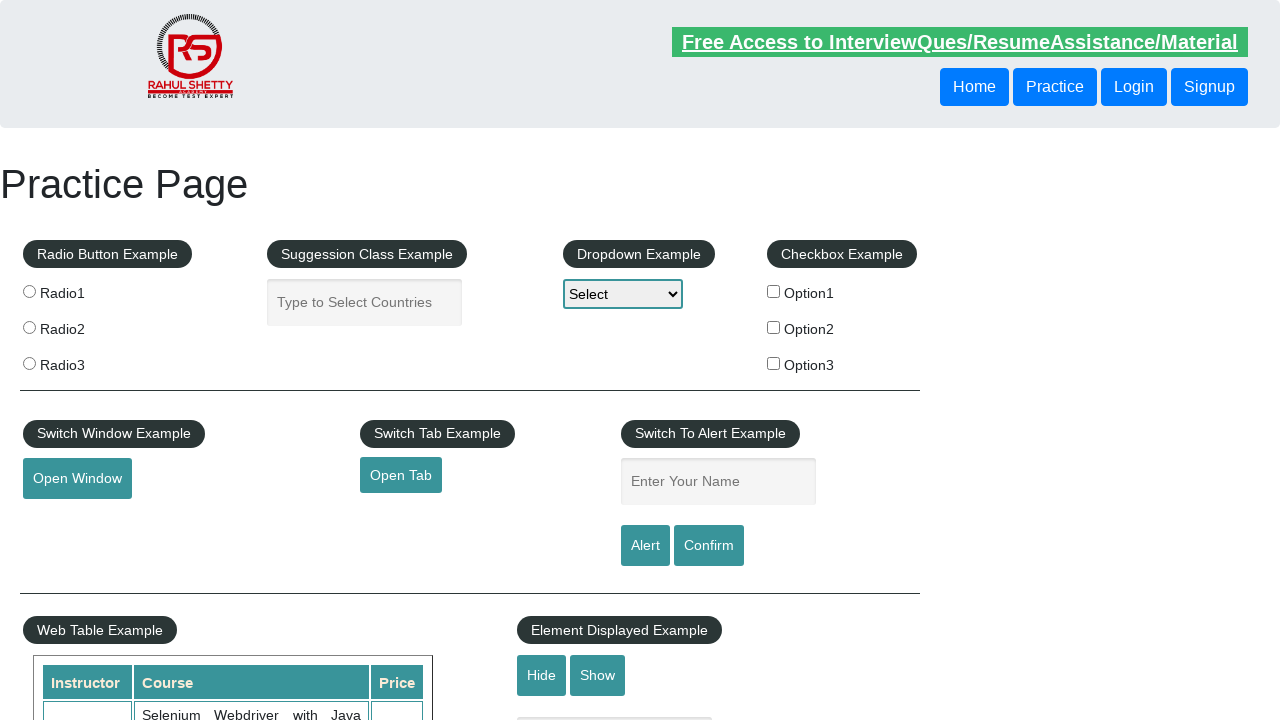

Verified first checkbox is initially unchecked
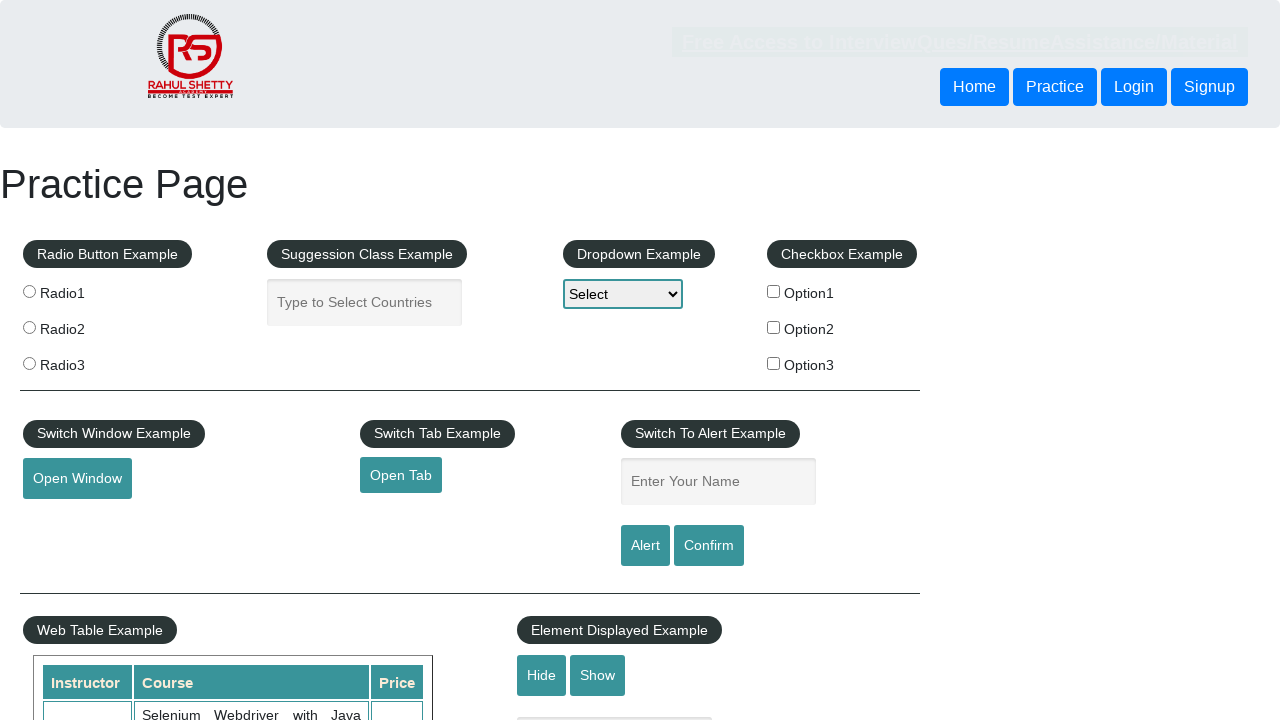

Clicked first checkbox to select it at (774, 291) on input[name='checkBoxOption1']
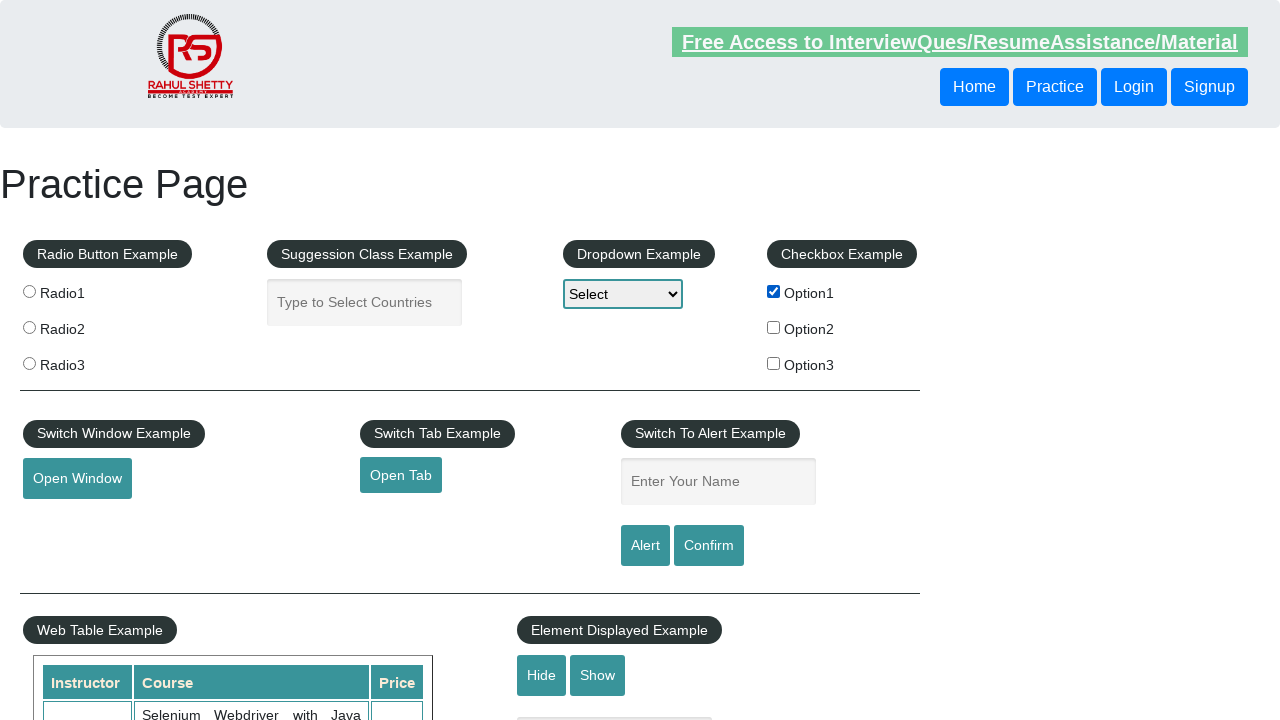

Verified first checkbox is now checked after clicking
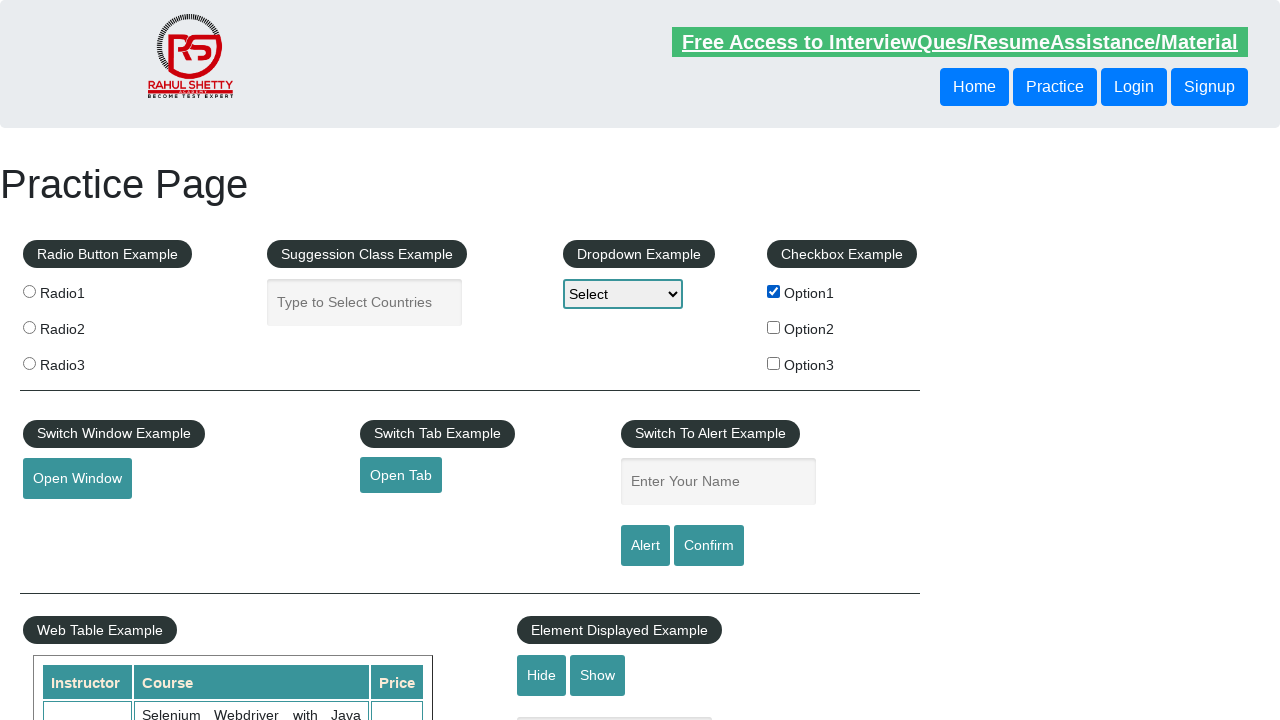

Retrieved total checkbox count: 3
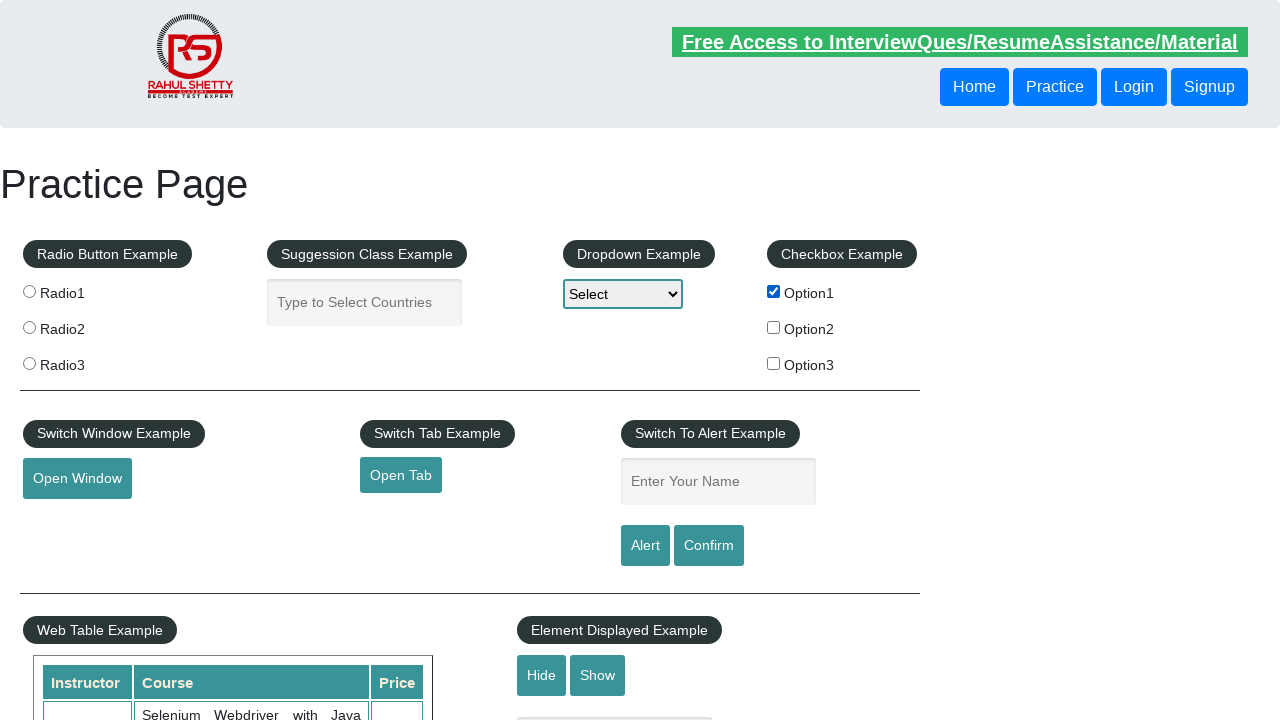

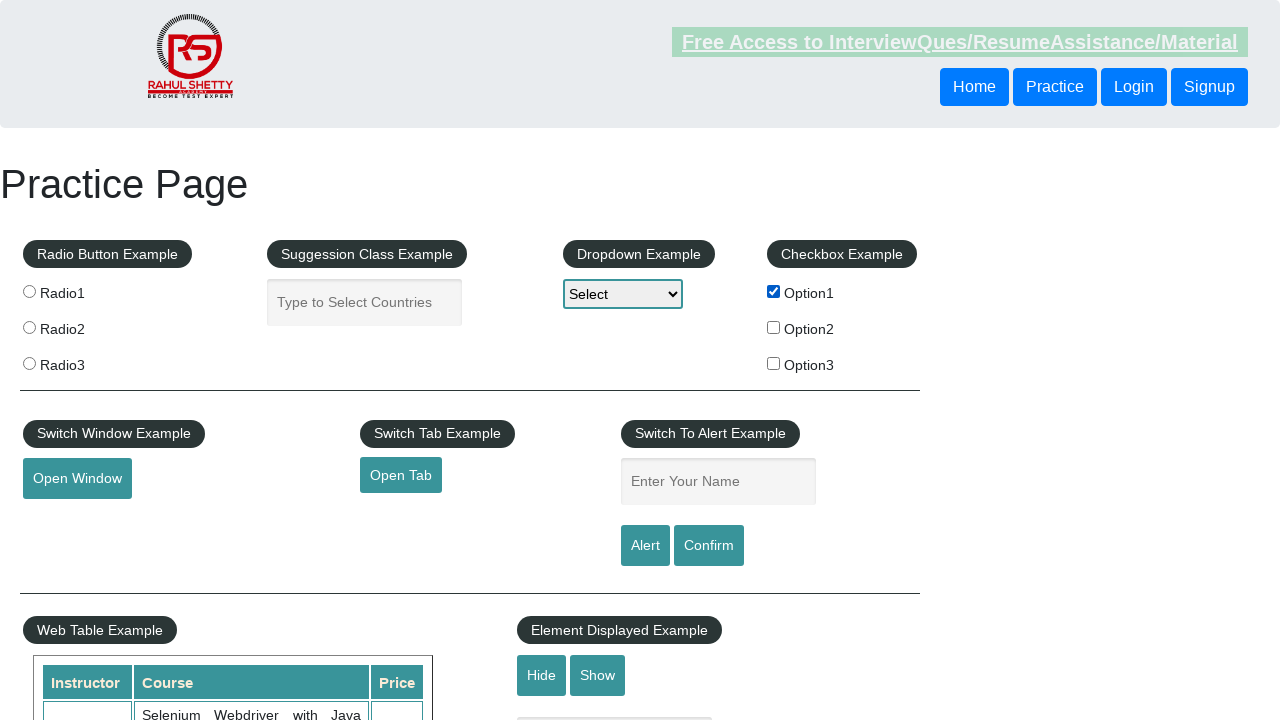